Reloads the page and verifies that the wishlist state resets with the heart icon showing unfilled state

Starting URL: https://ecommerce-omega-three-23.vercel.app

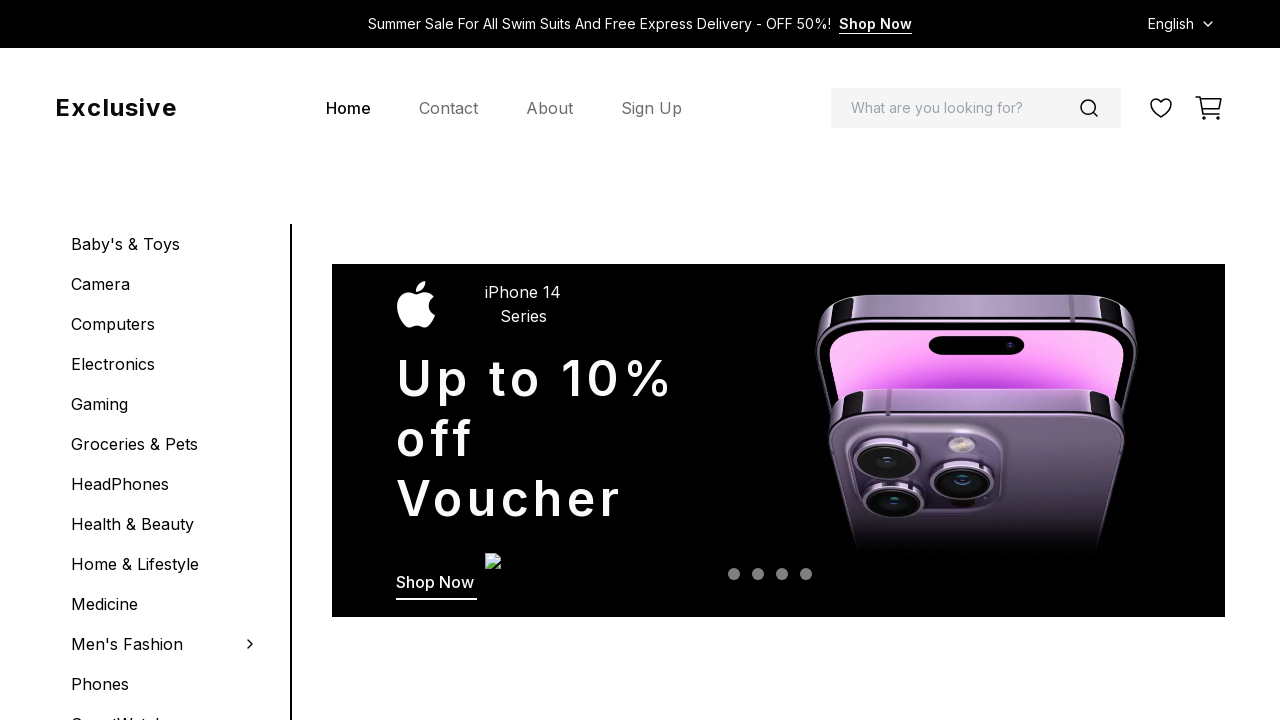

Reloaded the page to reset state
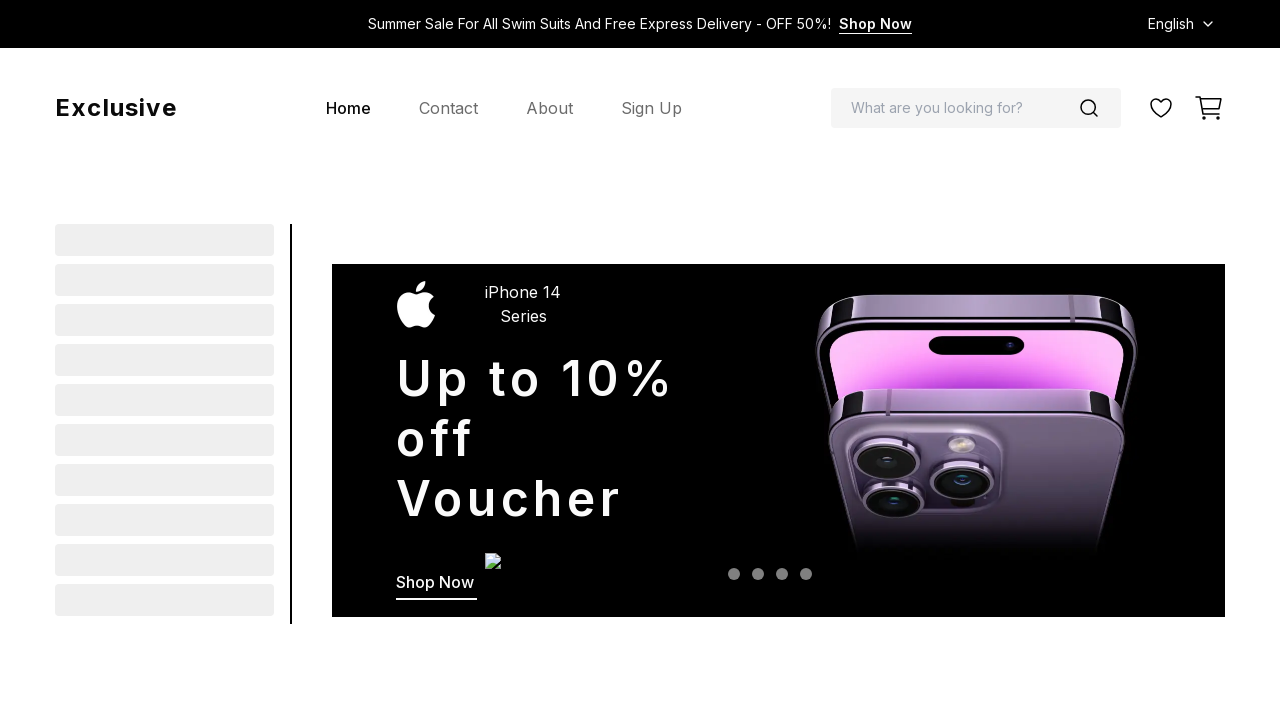

Page loaded and flash sale product appeared
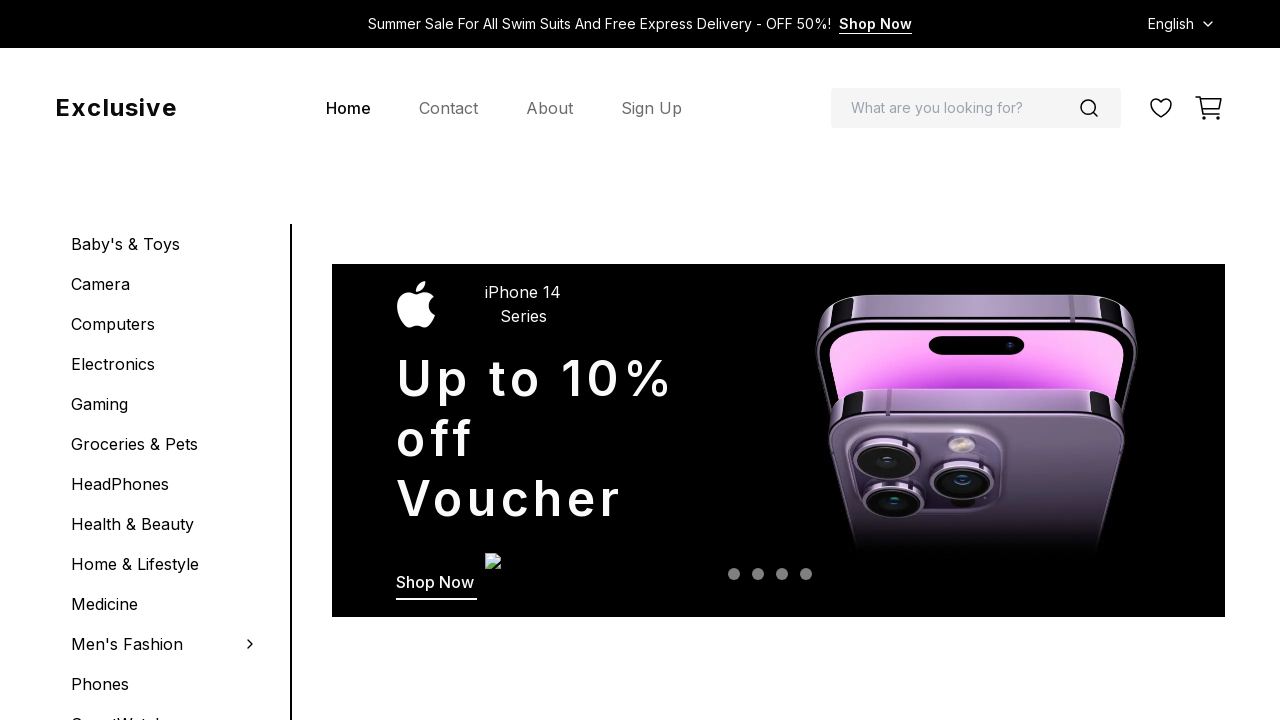

Hovered over flash sale product card at (190, 360) on [data-testid="flash-sale-0"]
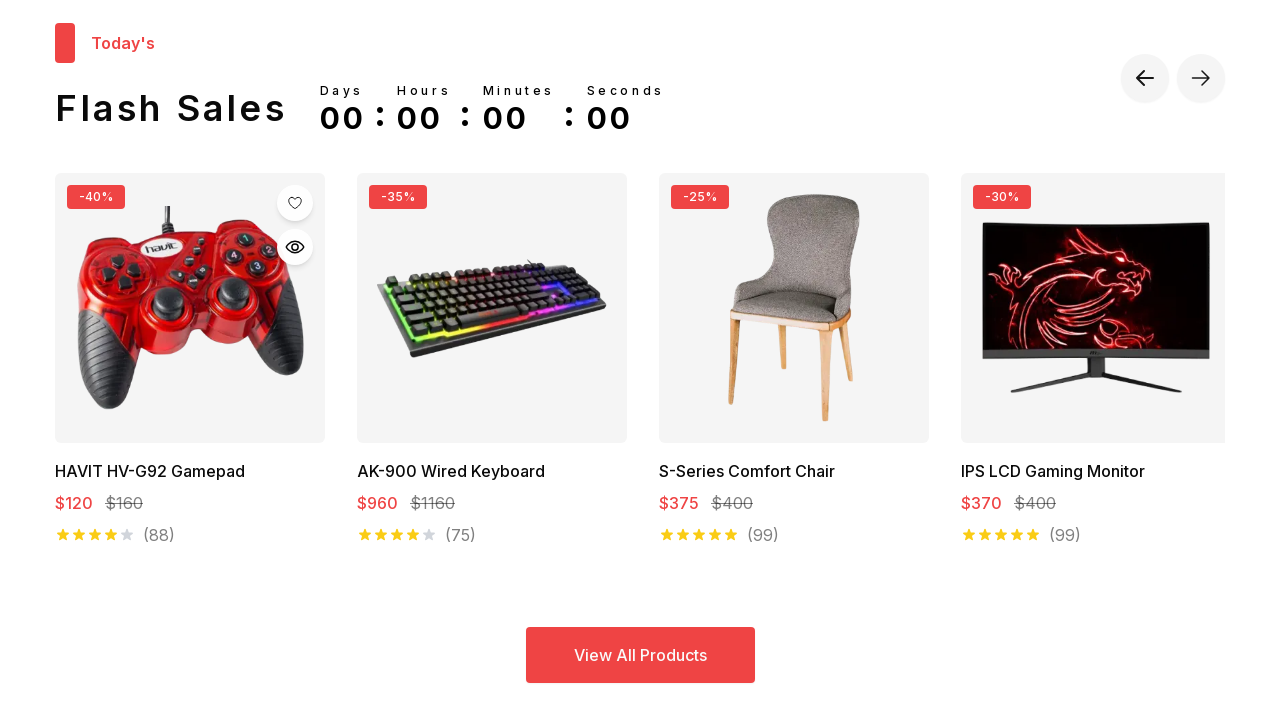

Verified wishlist state reset - heart icon is unfilled
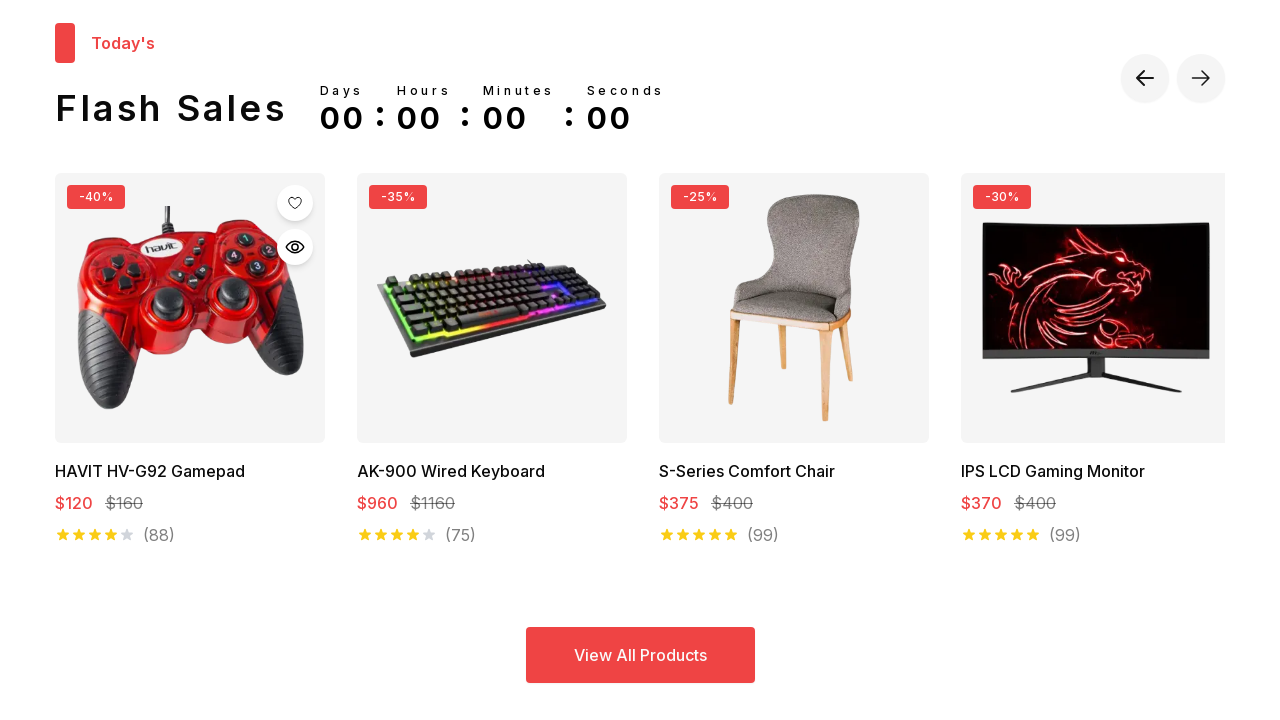

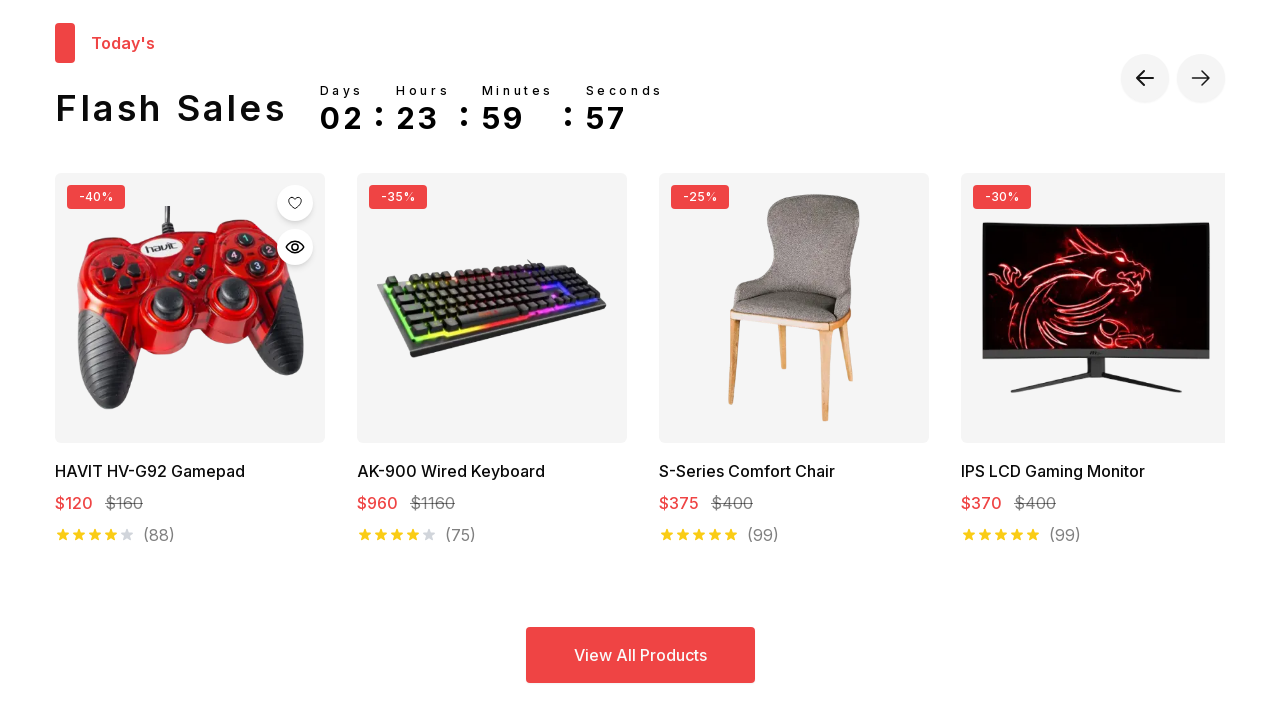